Tests date selection on a ticket booking form using dropdown selectors for month and year

Starting URL: https://www.dummyticket.com/dummy-ticket-for-visa-application/

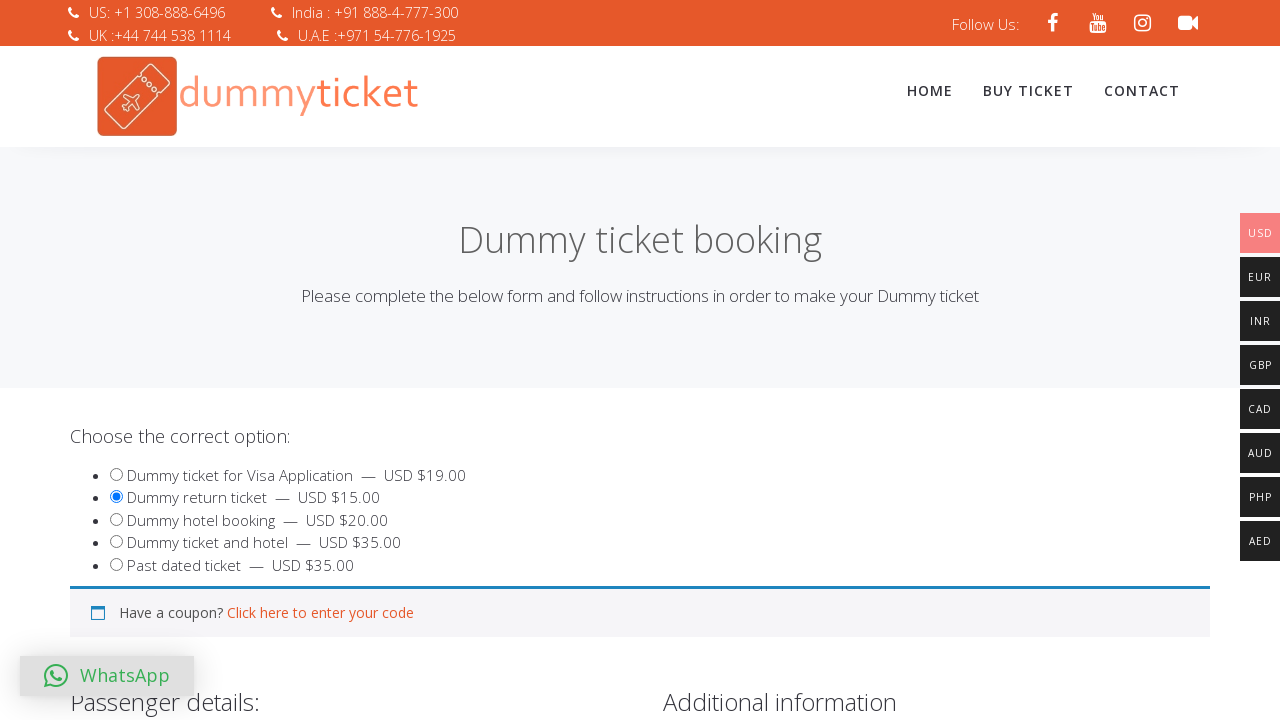

Clicked on date of birth input field to open date picker at (344, 360) on input#dob
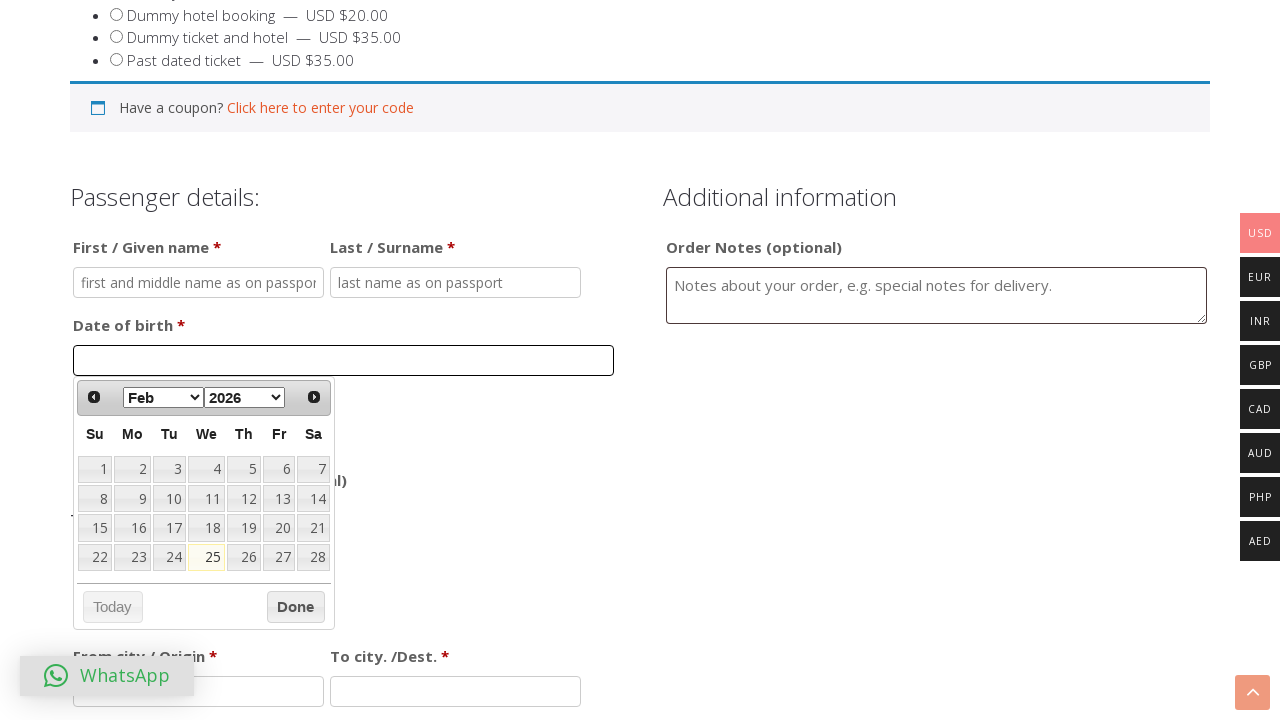

Selected February from month dropdown on select[data-handler='selectMonth']
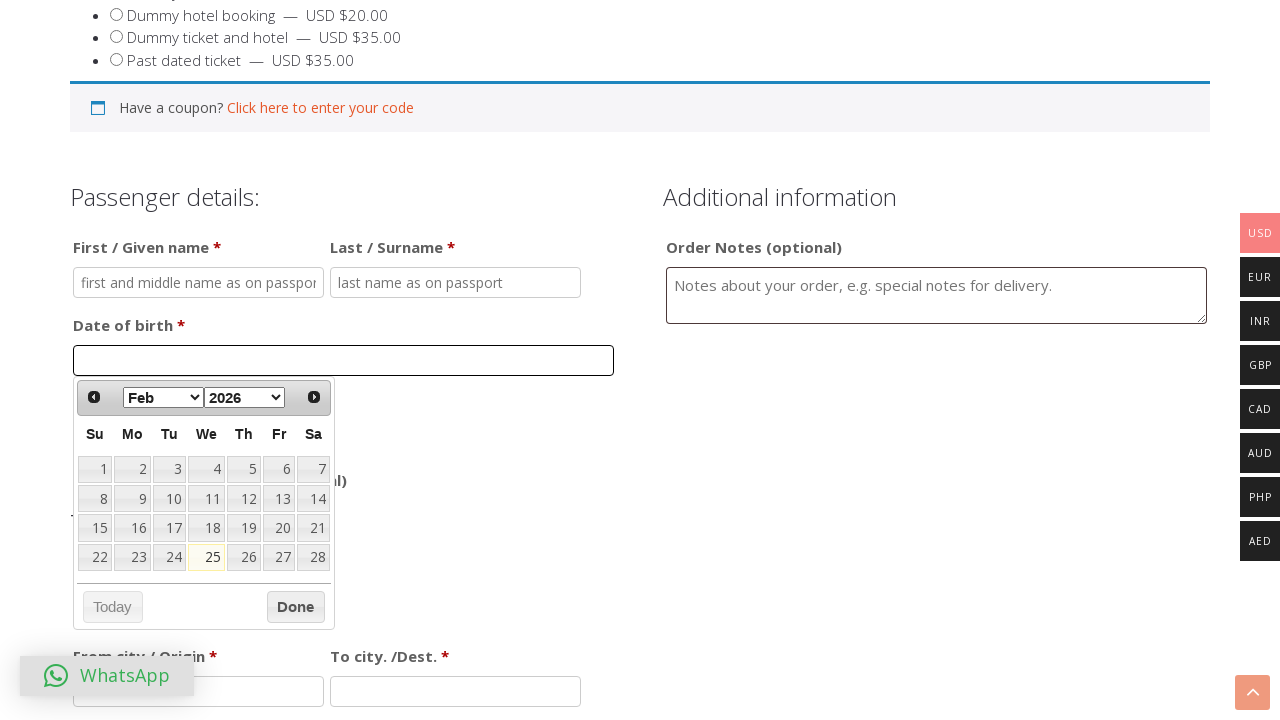

Selected year 2000 from year dropdown on select[data-handler='selectYear']
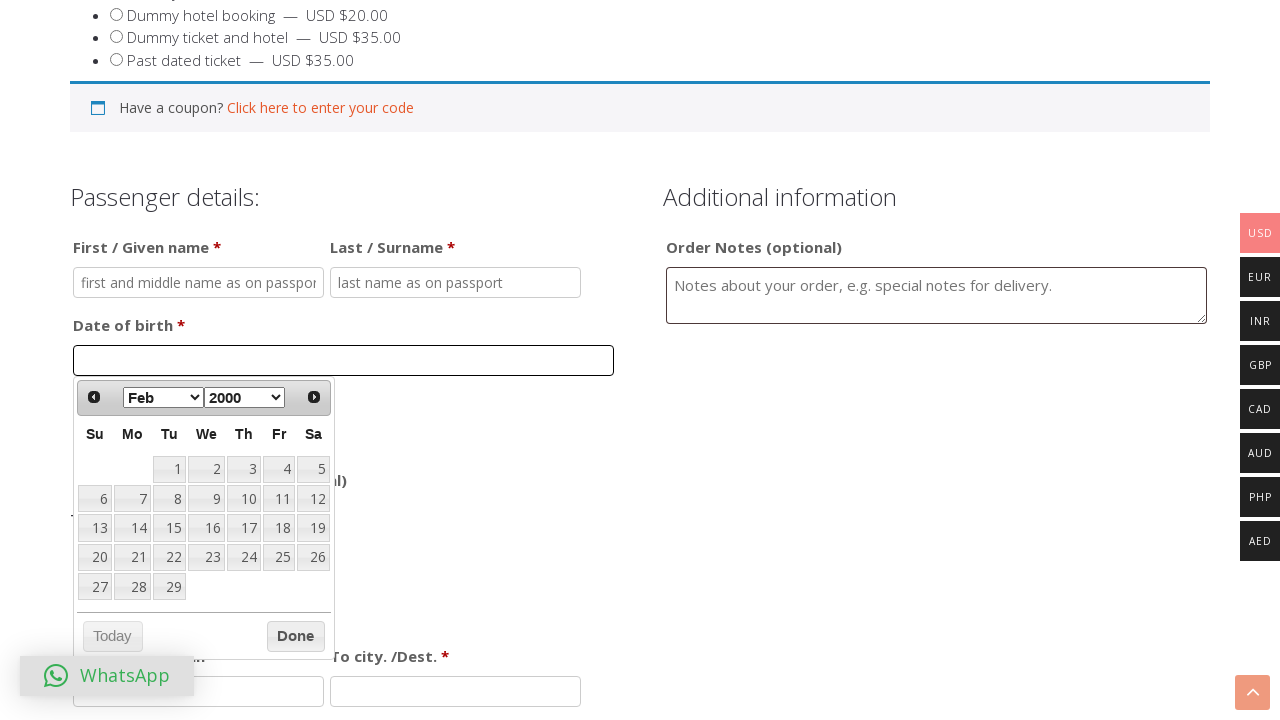

Clicked on date 22 in the date picker calendar at (169, 557) on xpath=//div[@id='ui-datepicker-div']/table/tbody/tr/td/a[text()='22']
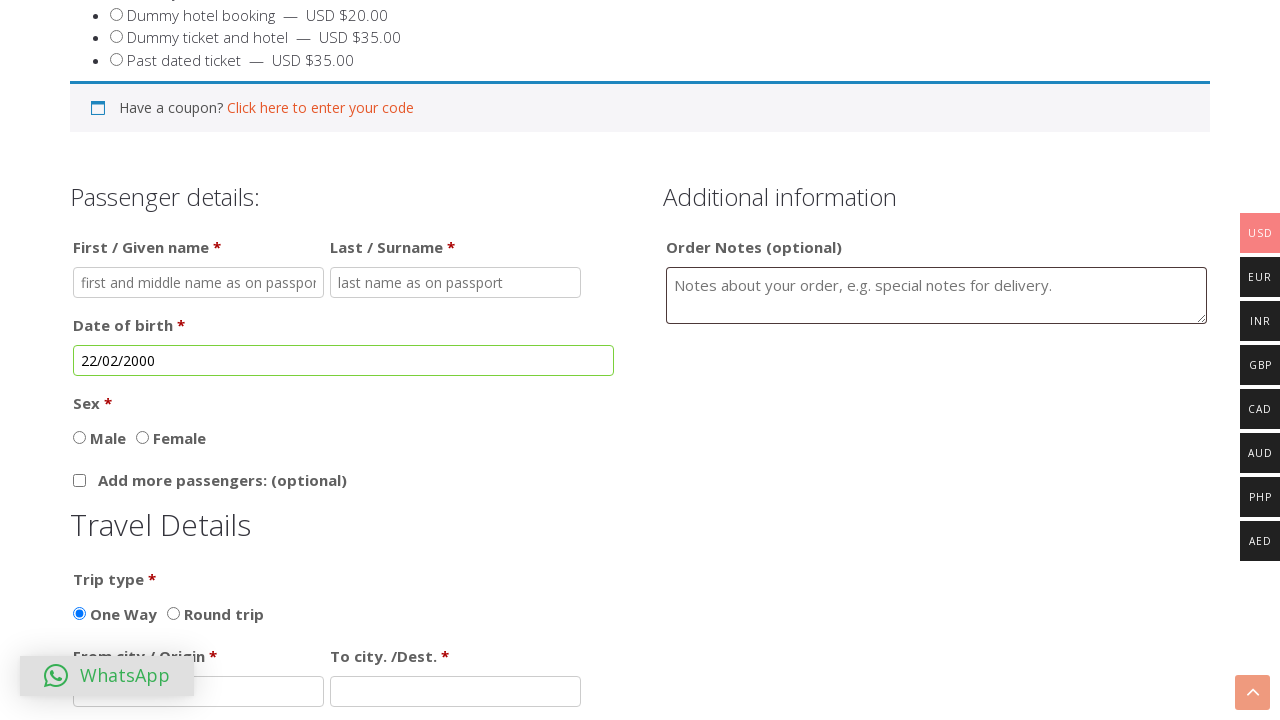

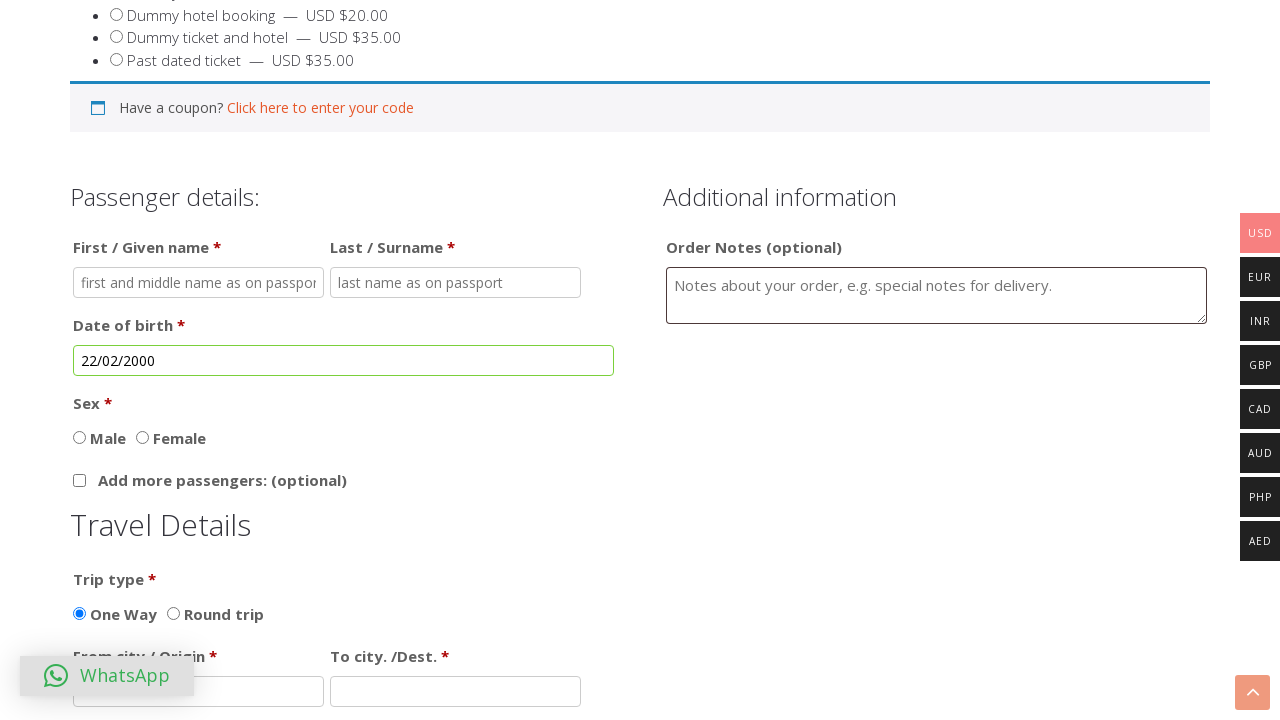